Tests alert handling functionality by entering a name, triggering a confirmation alert, and accepting it

Starting URL: https://rahulshettyacademy.com/AutomationPractice/

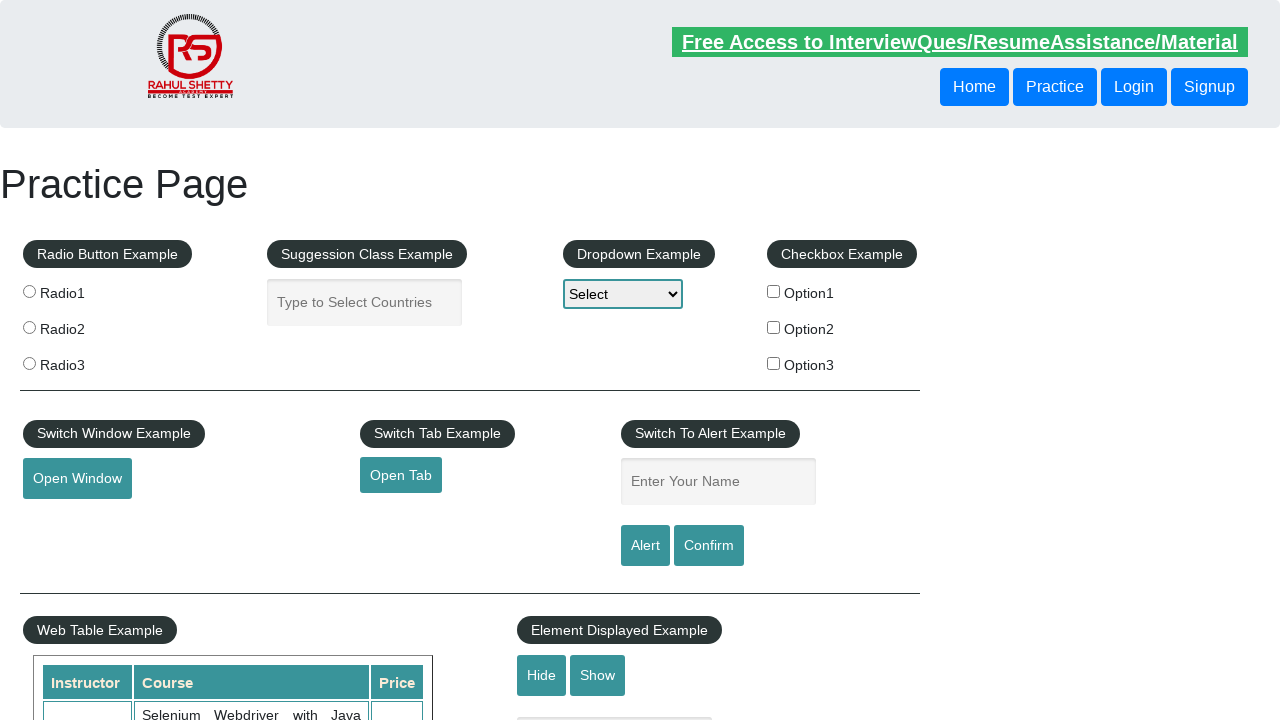

Filled name field with 'Annie' on #name
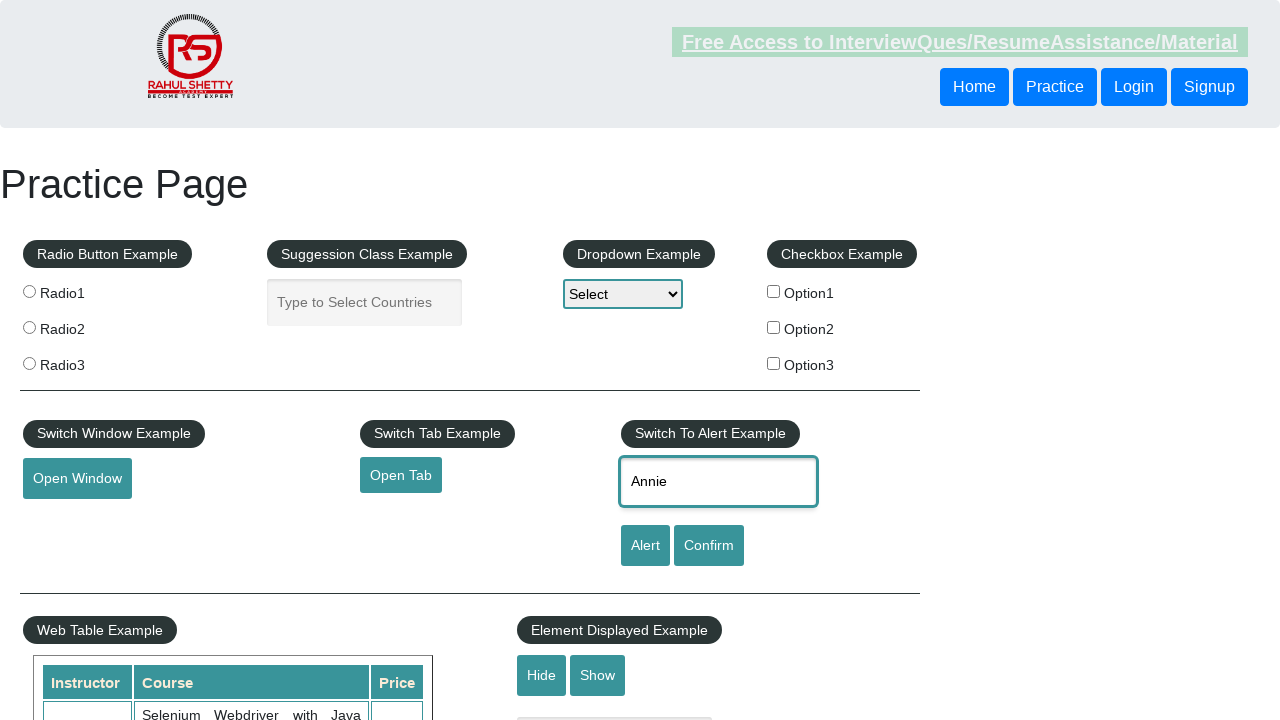

Clicked confirm button to trigger alert at (709, 546) on #confirmbtn
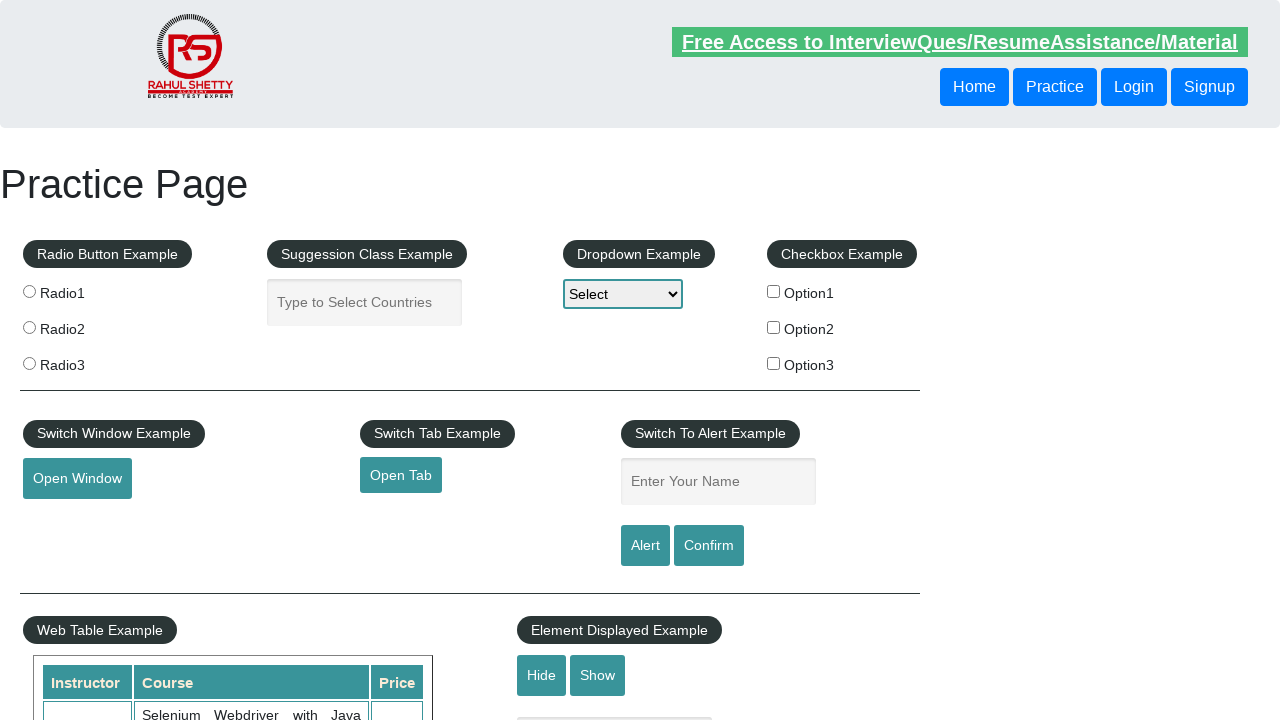

Set up dialog handler to accept confirmation alert
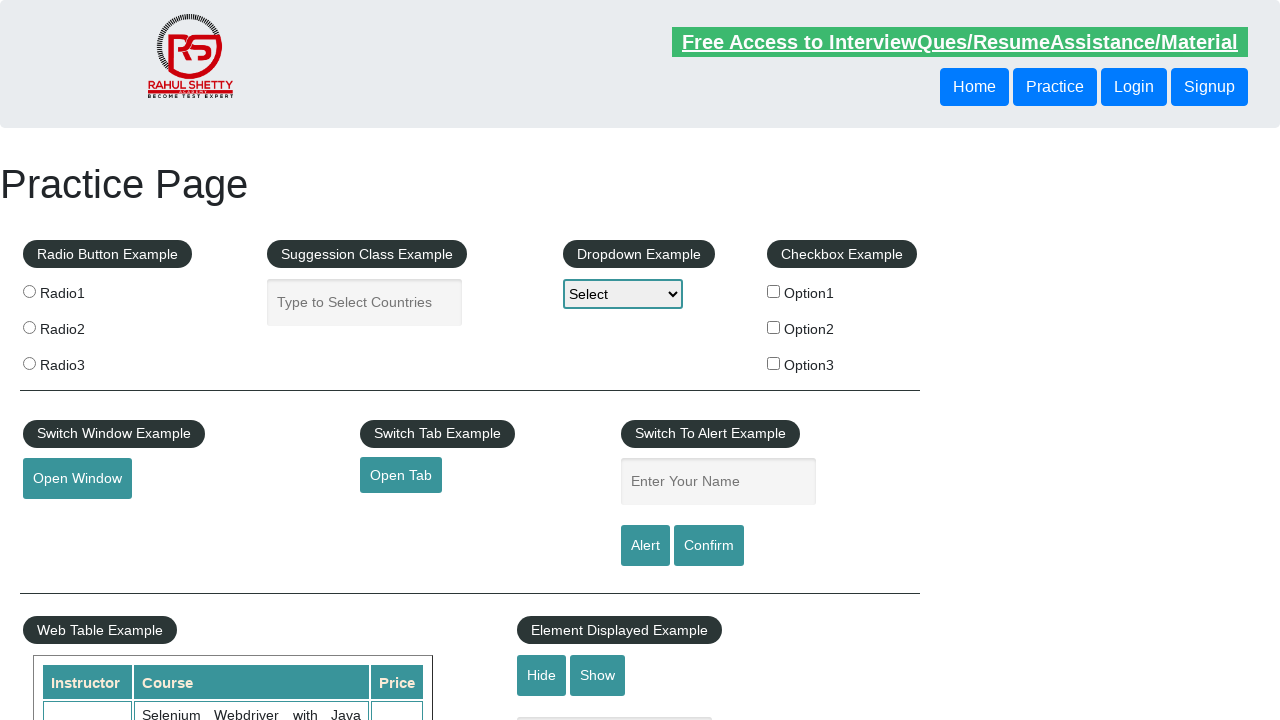

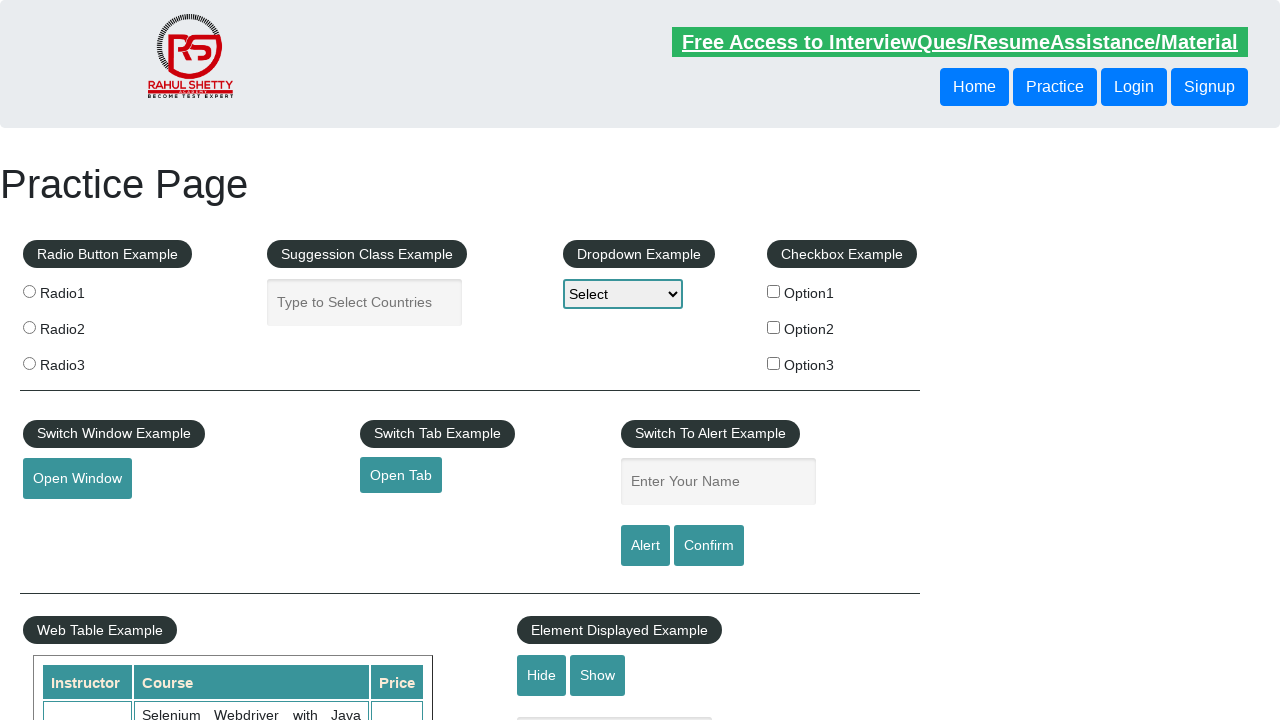